Navigates to tokopedia.com and verifies the page loads by checking for the title

Starting URL: https://tokopedia.com

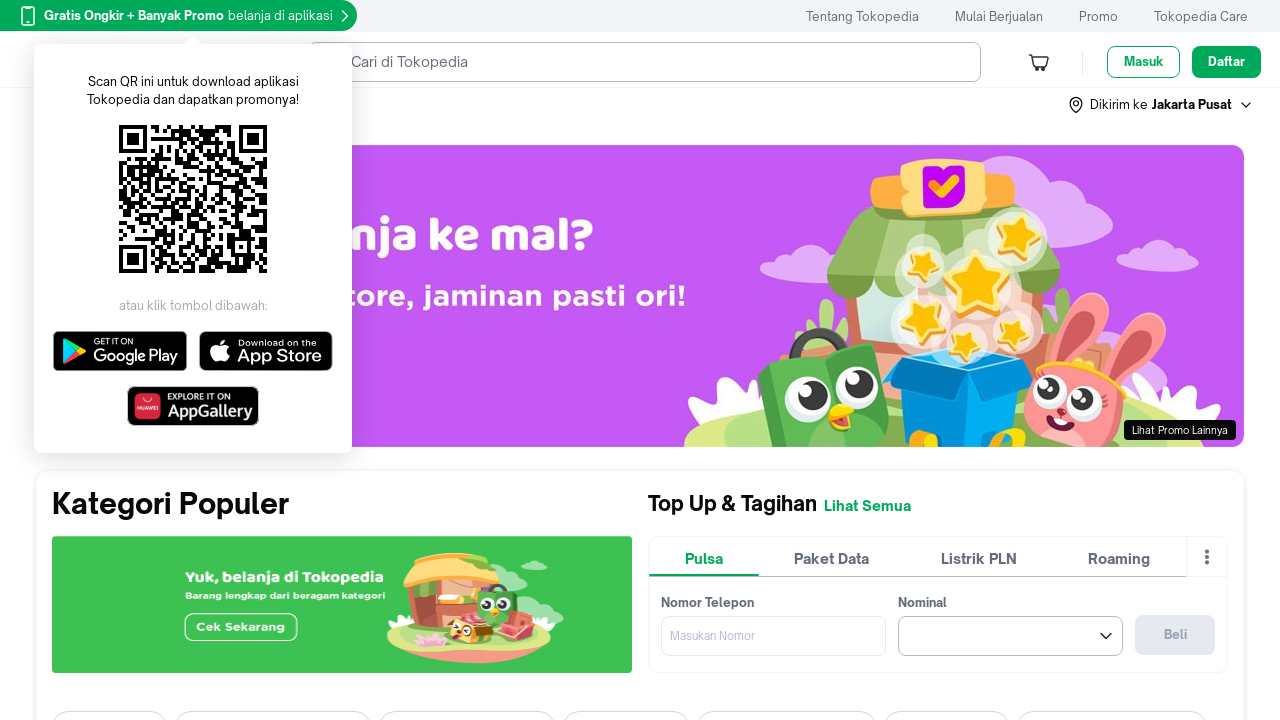

Navigated to https://tokopedia.com
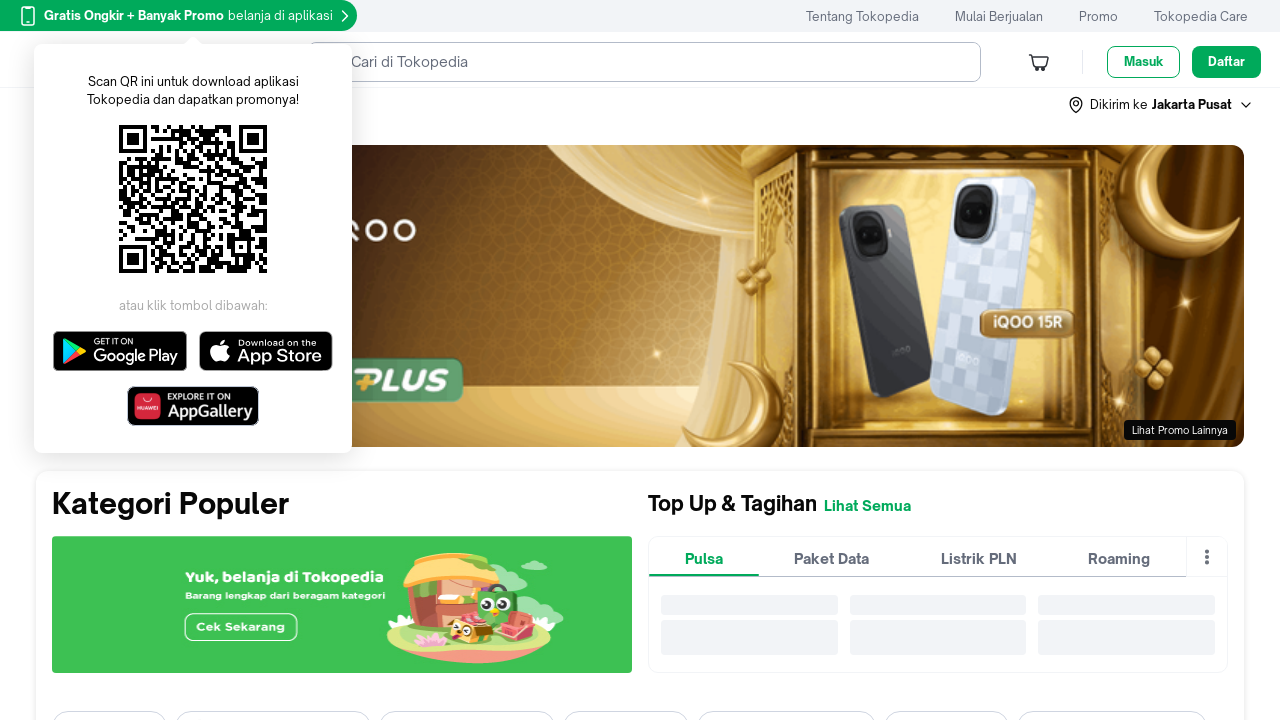

Page finished loading (networkidle state reached)
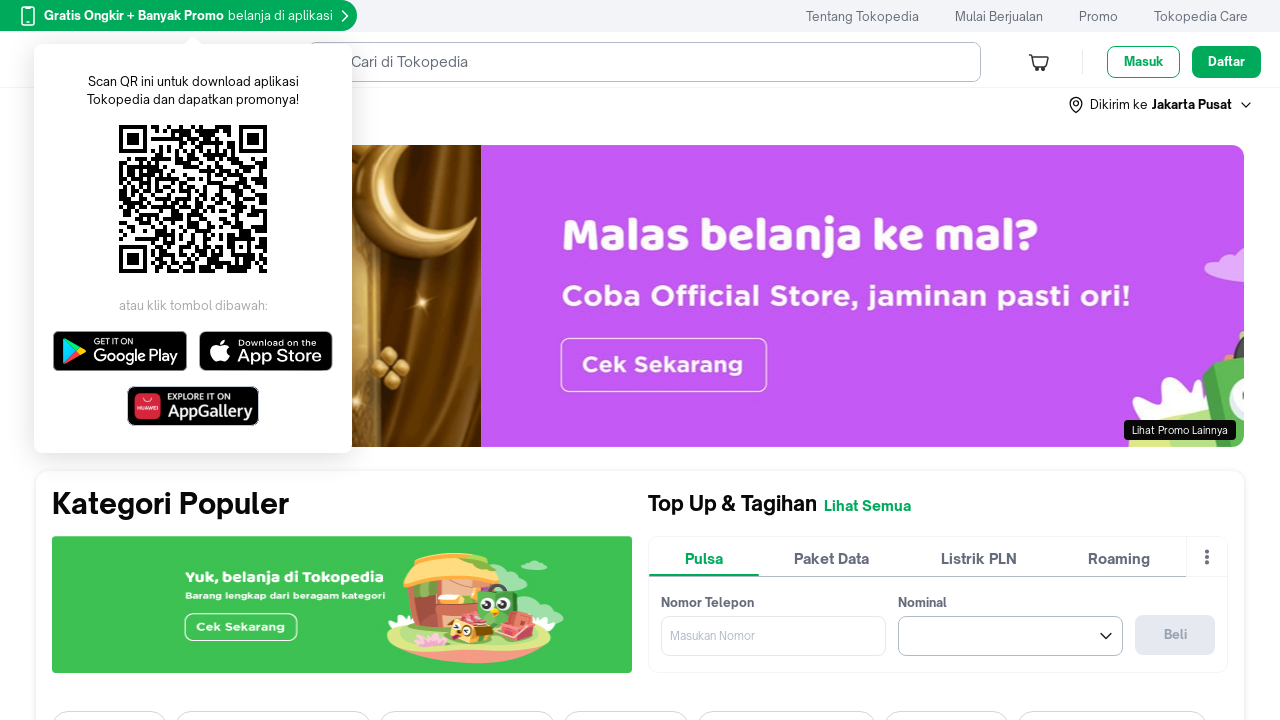

Retrieved page title: Situs Jual Beli Online Terlengkap, Mudah & Aman | Tokopedia
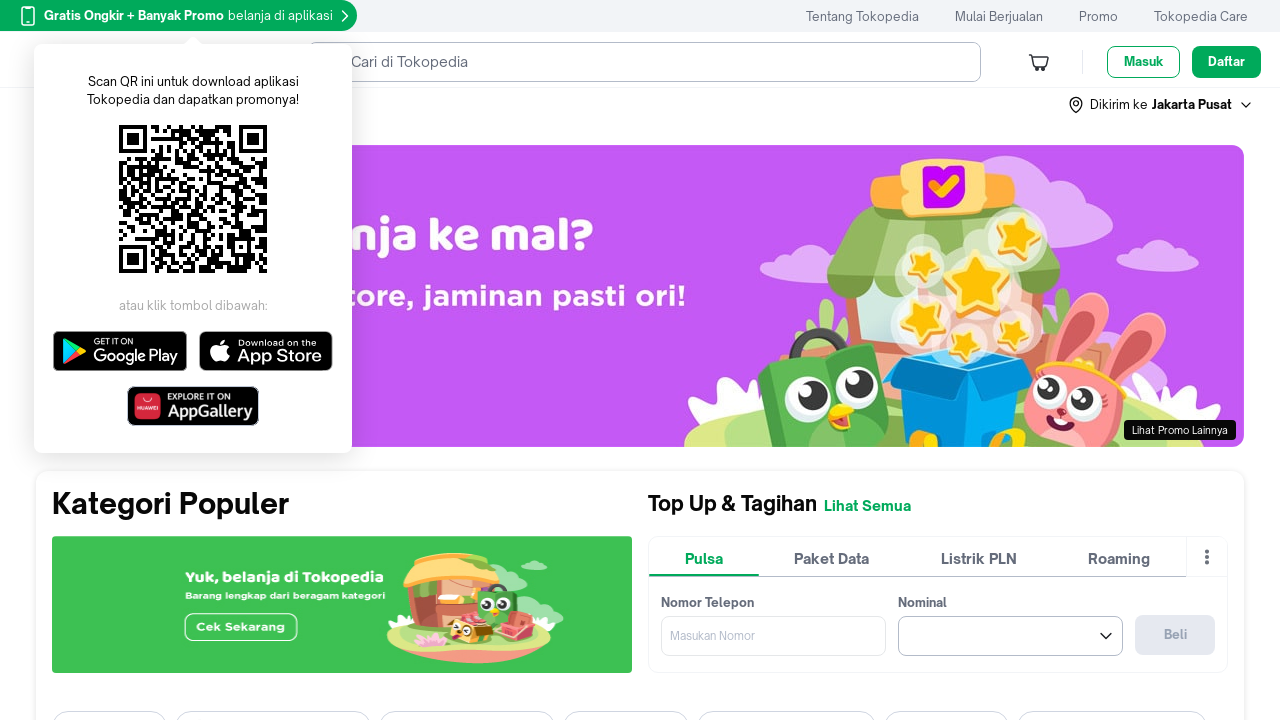

Verified page title exists
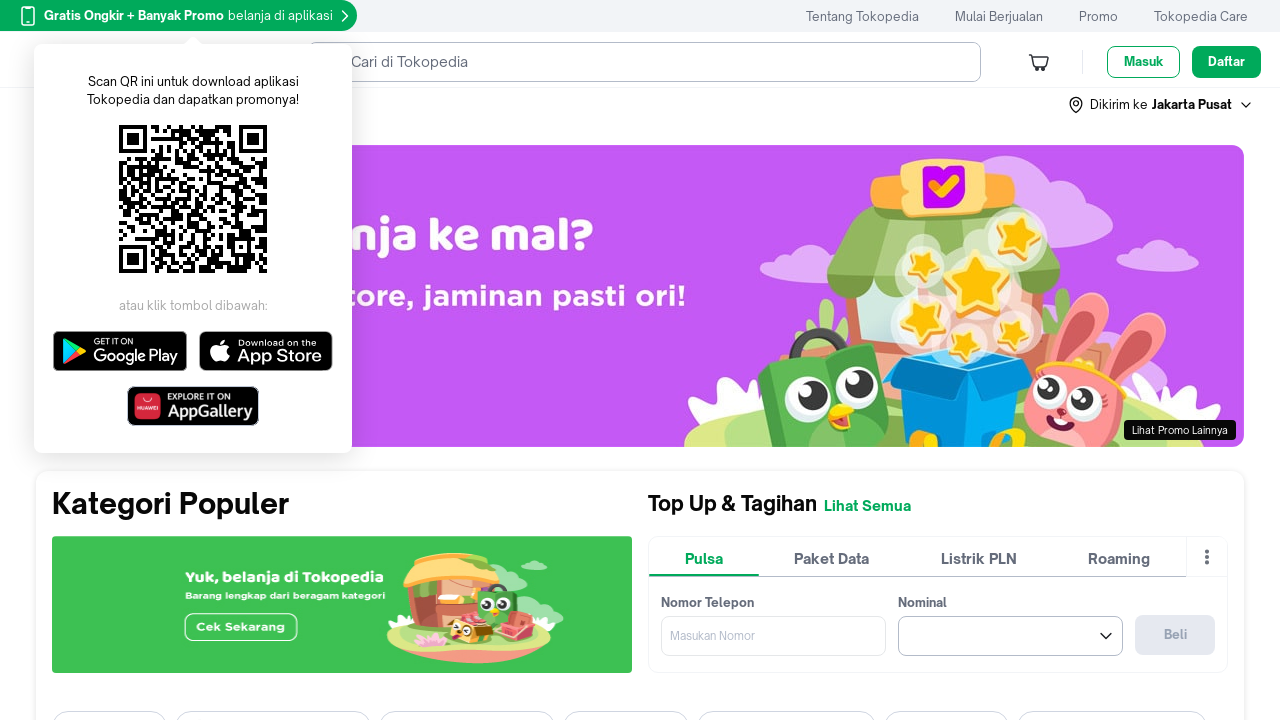

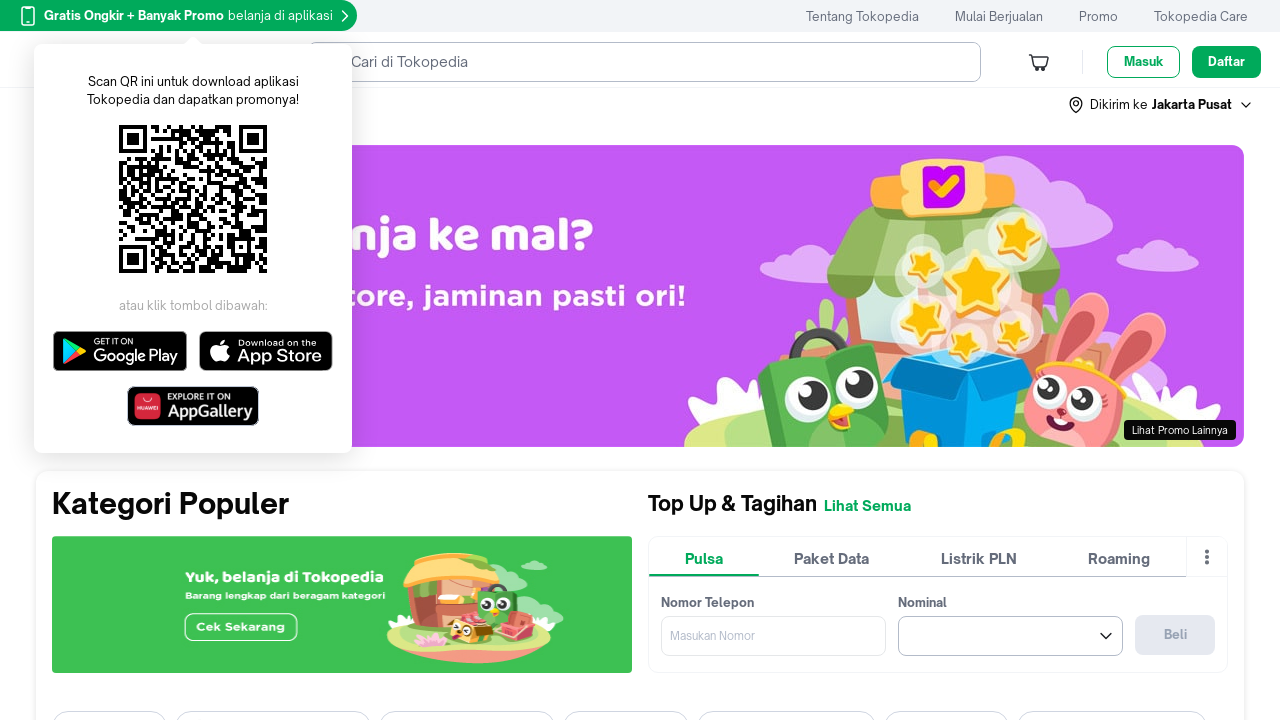